Tests dynamic controls functionality by toggling a checkbox, clicking remove/add buttons, enabling an input field, typing text, and then disabling it again.

Starting URL: http://the-internet.herokuapp.com/dynamic_controls

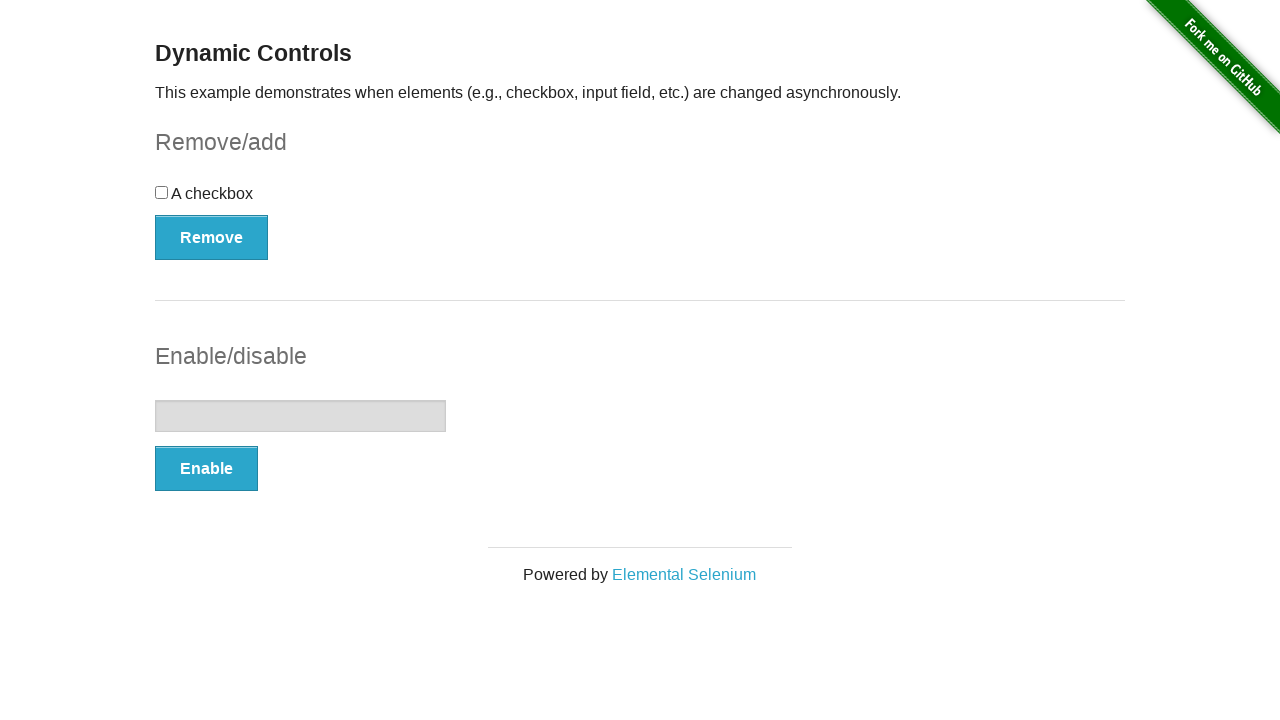

Clicked checkbox to toggle it at (162, 192) on #checkbox > input[type=checkbox]
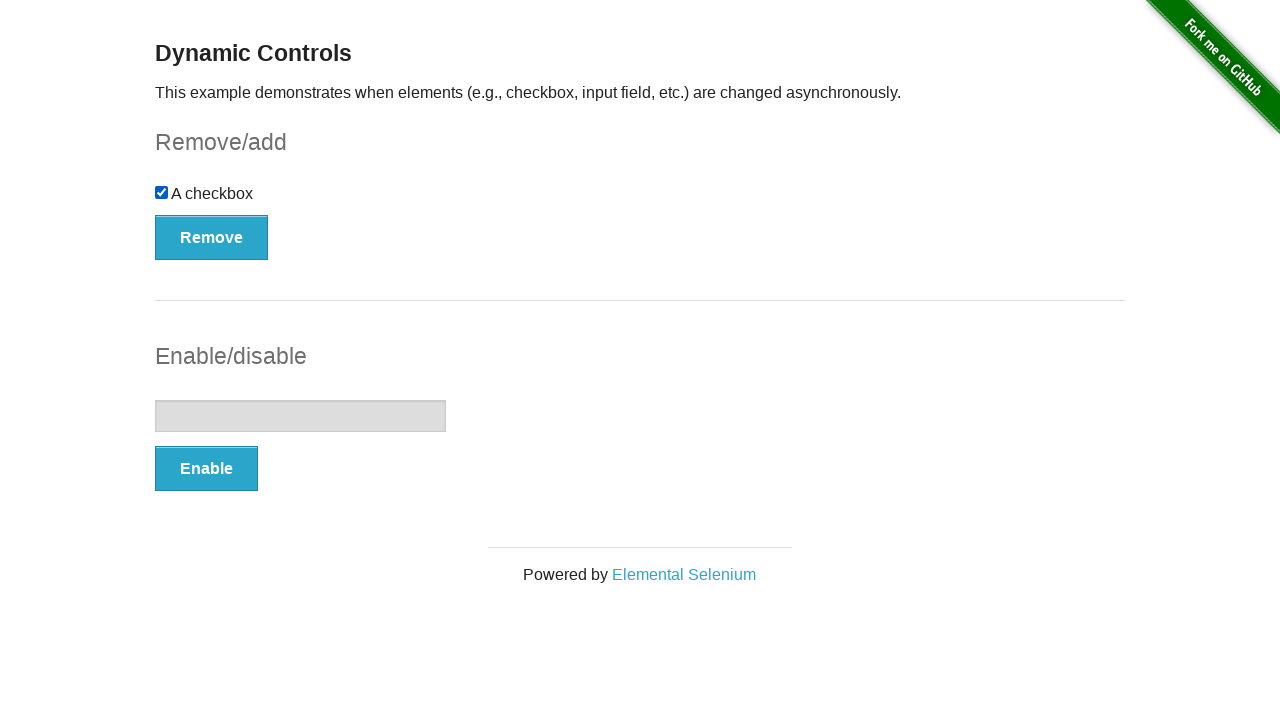

Clicked Remove button to remove checkbox at (212, 237) on #checkbox-example > button
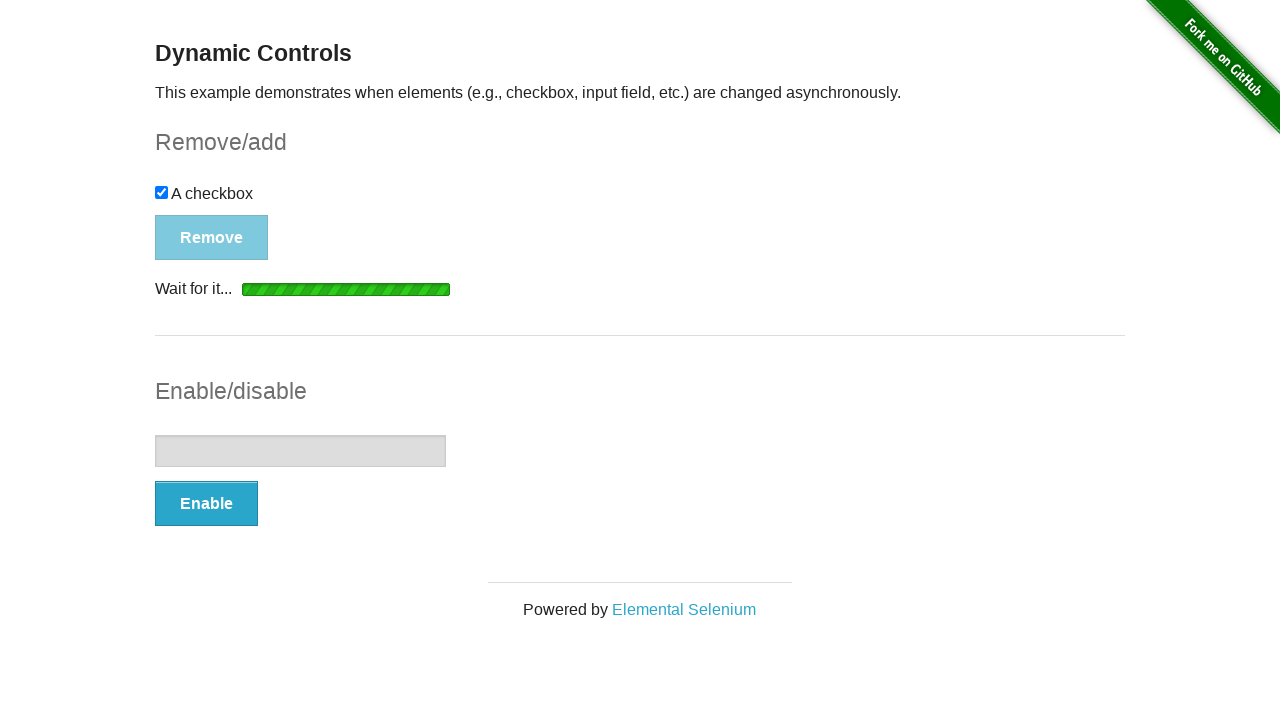

Waited for button to be visible again
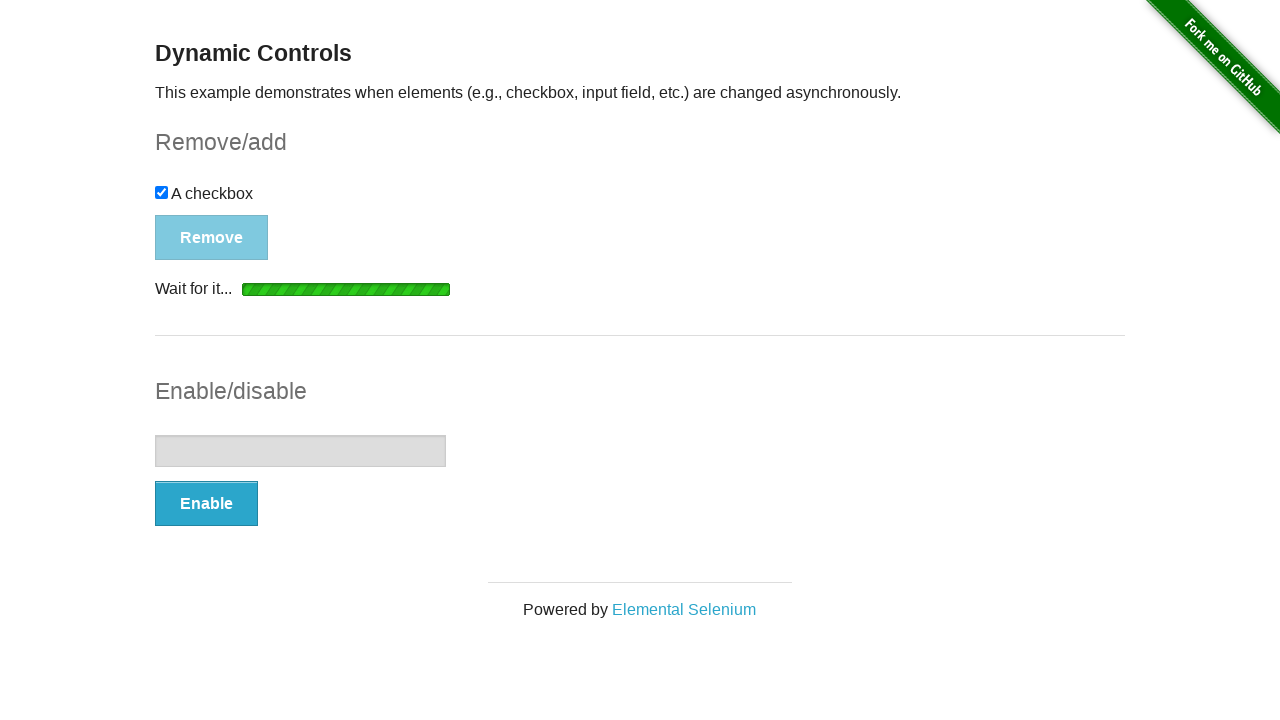

Waited 1 second for animation to complete
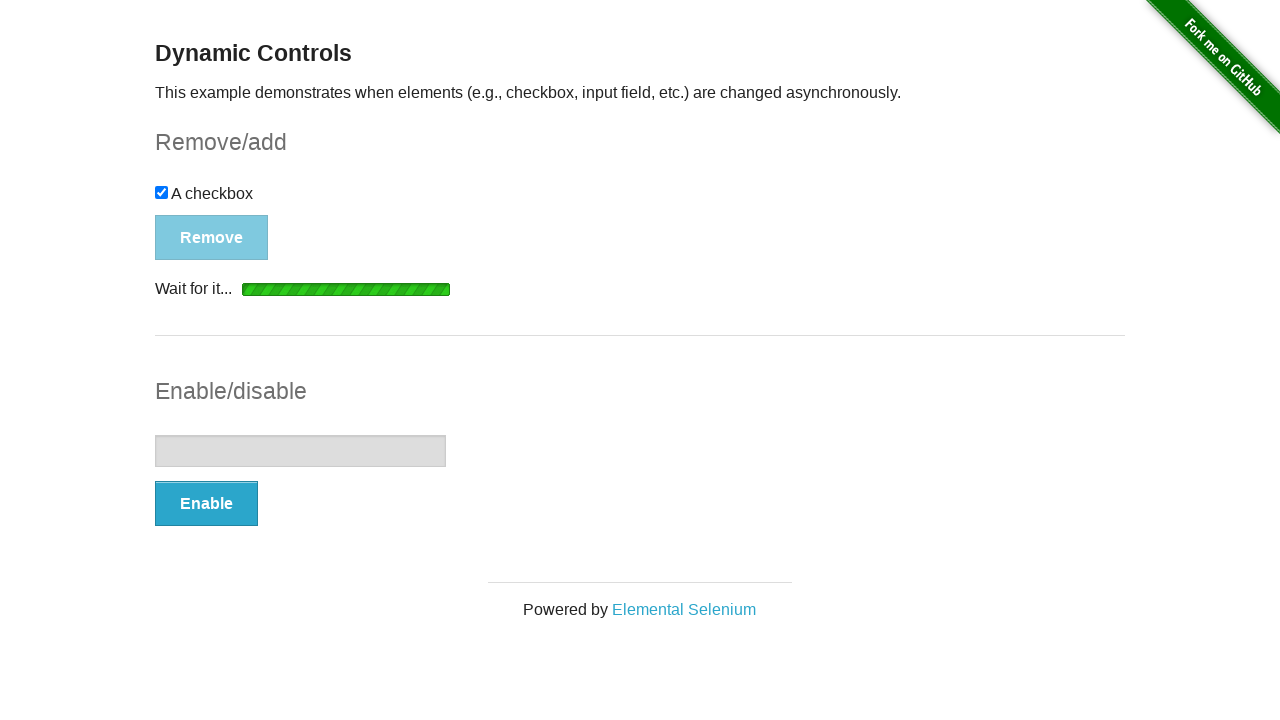

Clicked Add button to restore checkbox at (196, 208) on #checkbox-example > button
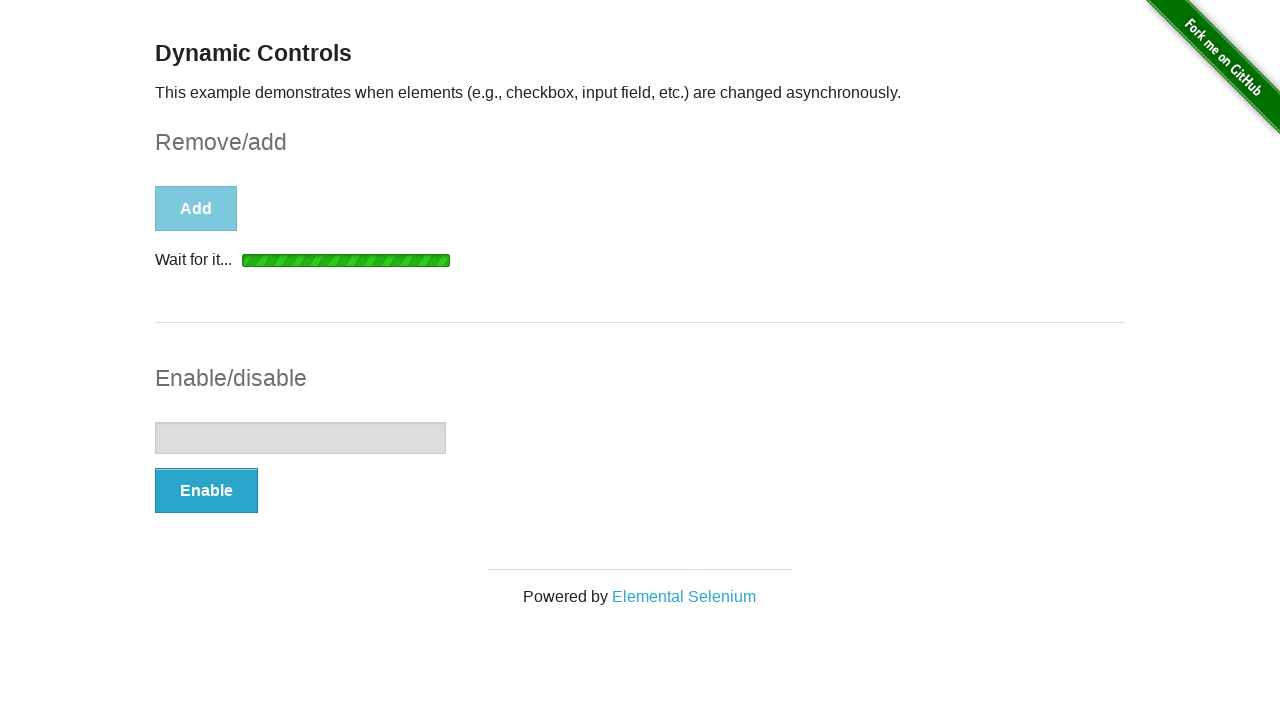

Clicked Enable button to enable text input field at (206, 491) on #input-example > button
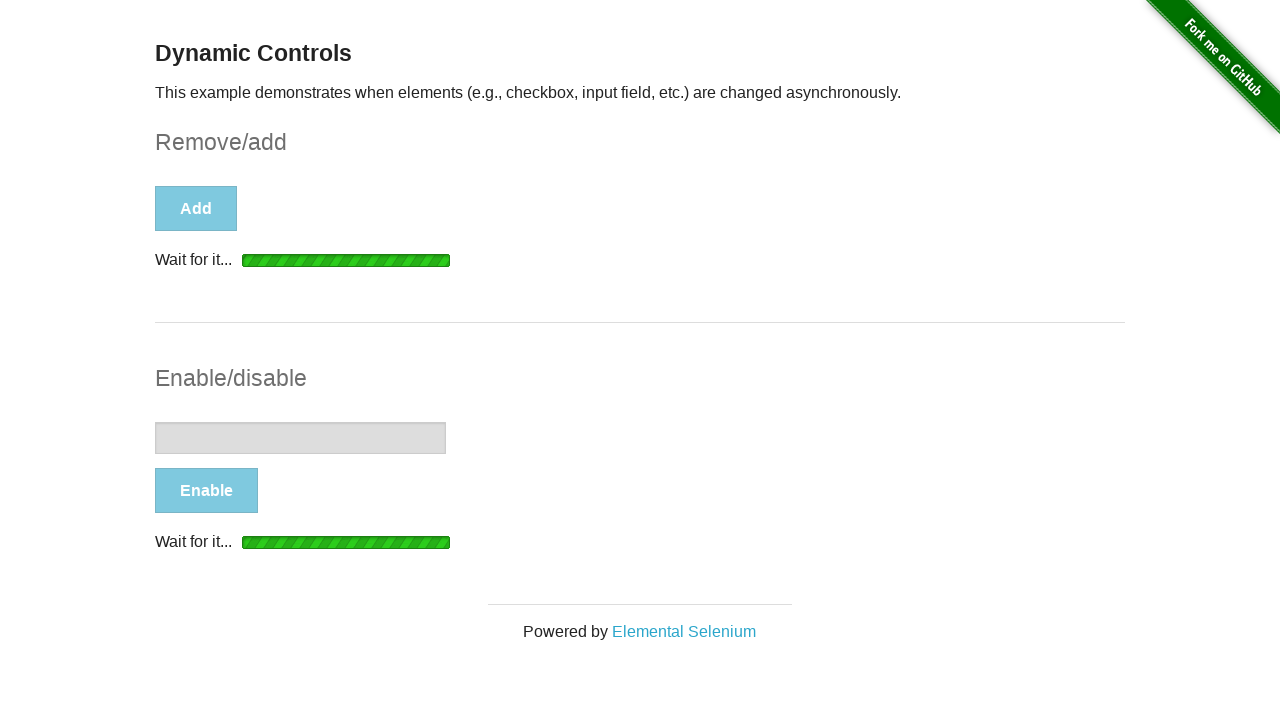

Waited for text input field to be enabled
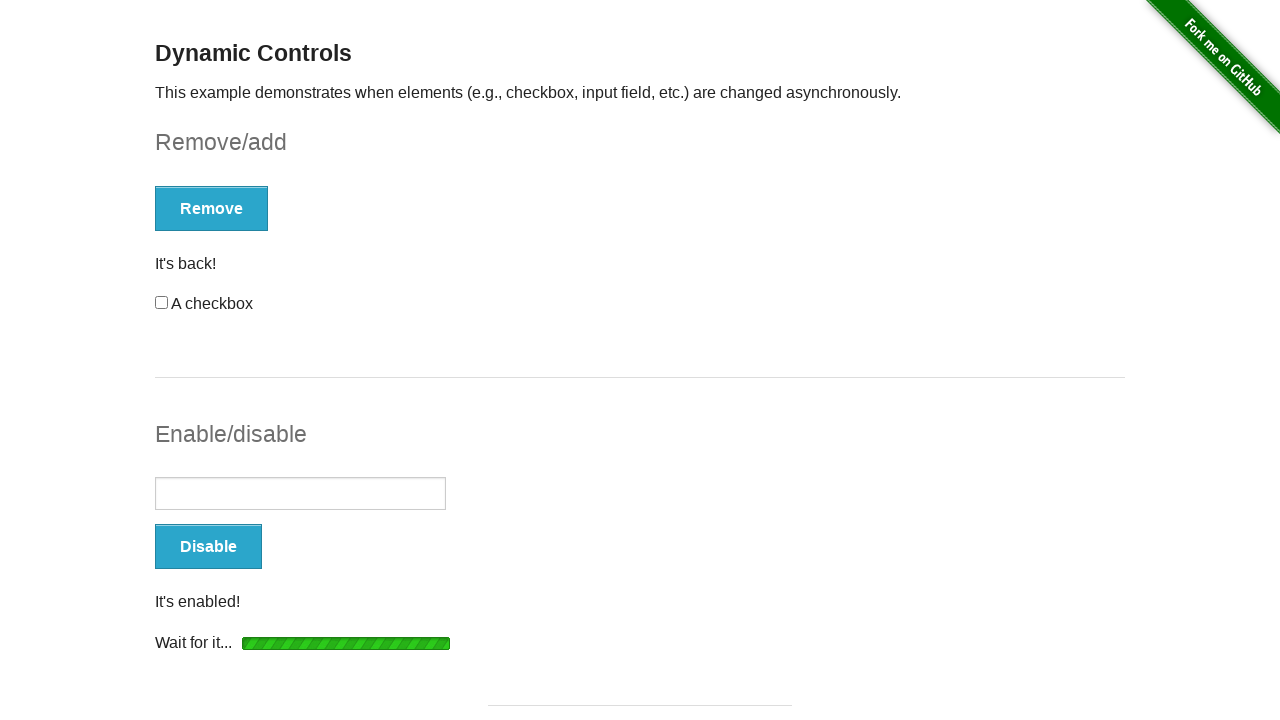

Filled enabled text input field with 'Hello World' on #input-example > input[type=text]
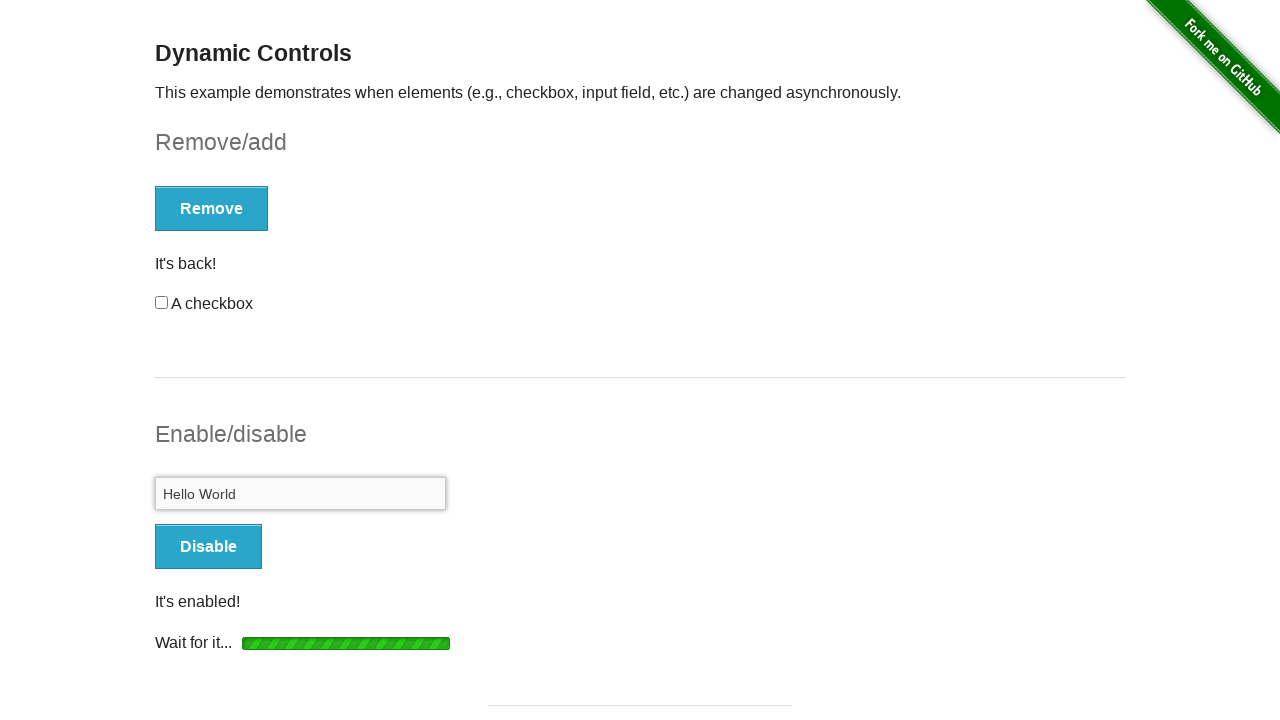

Clicked Disable button to disable text input field at (208, 546) on #input-example > button
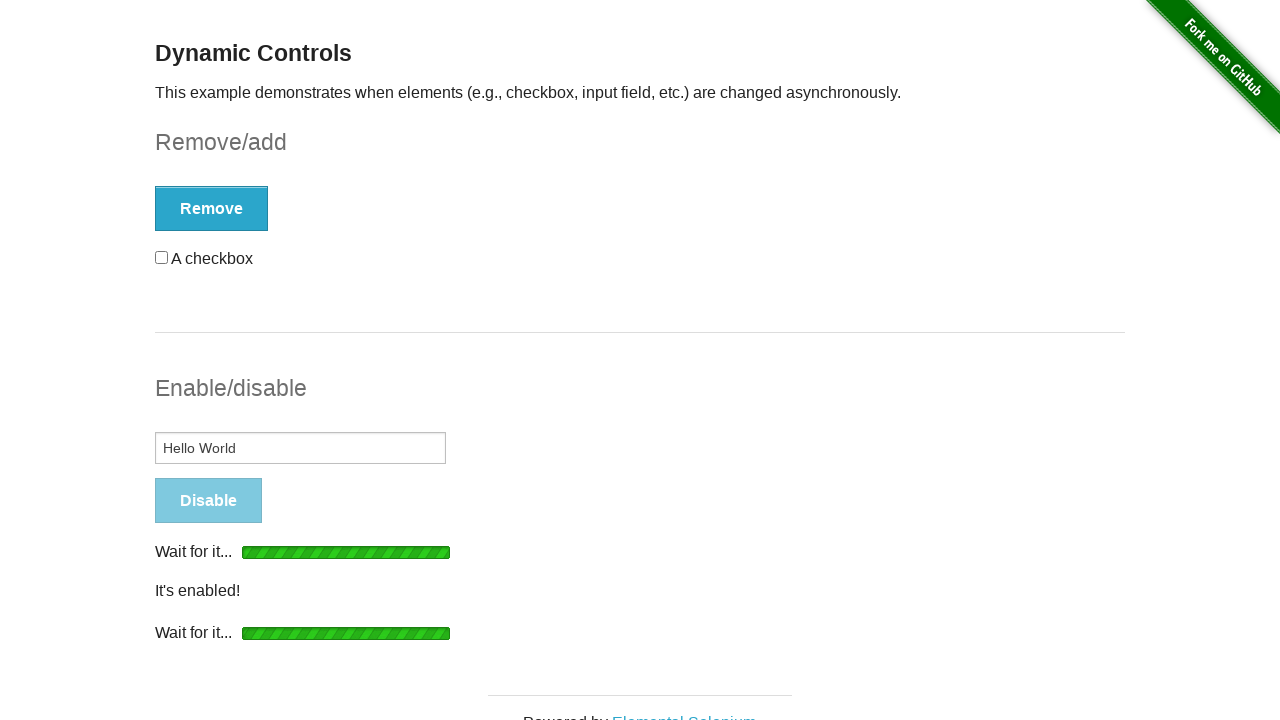

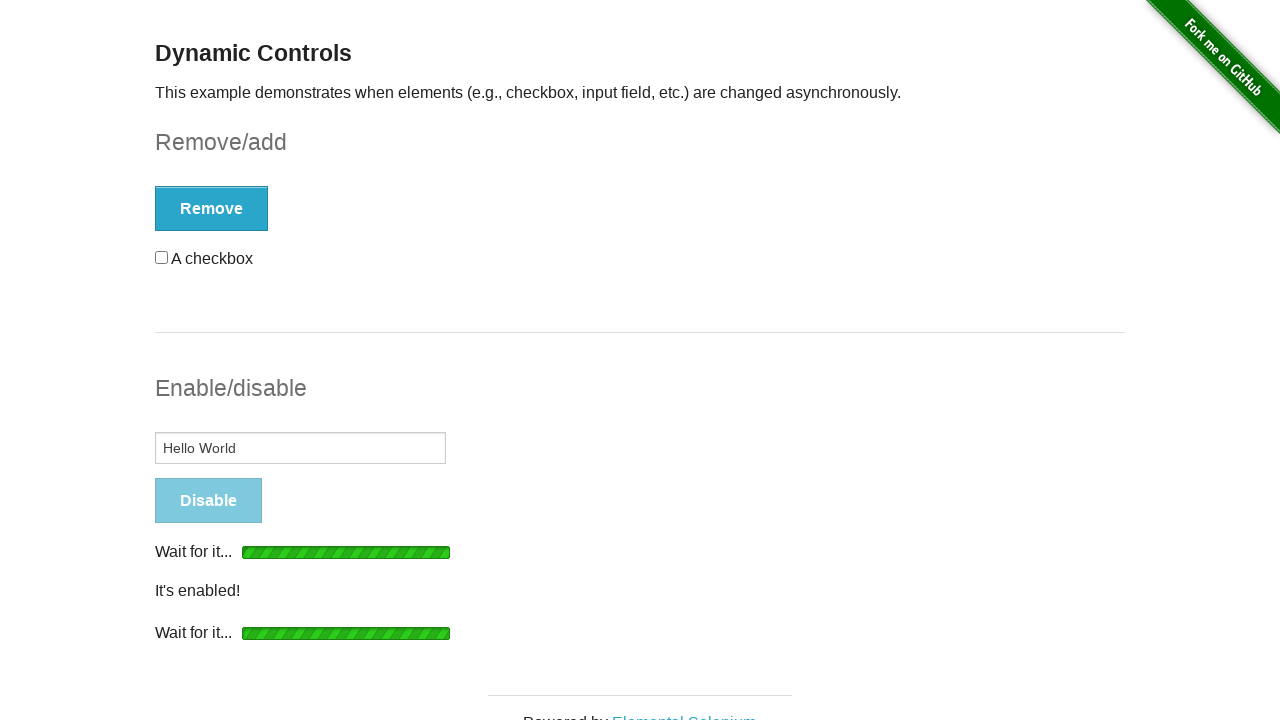